Tests un-marking items as complete by unchecking the toggle checkbox

Starting URL: https://demo.playwright.dev/todomvc

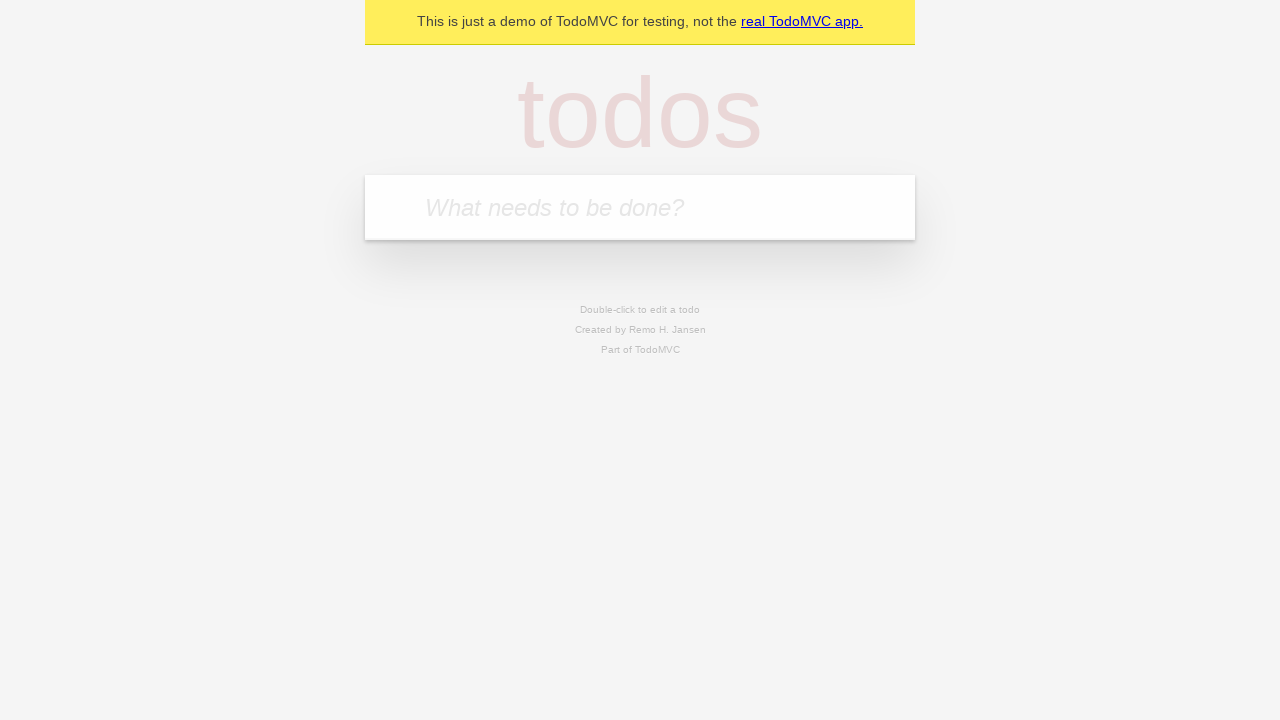

Filled new todo input with 'buy some cheese' on .new-todo
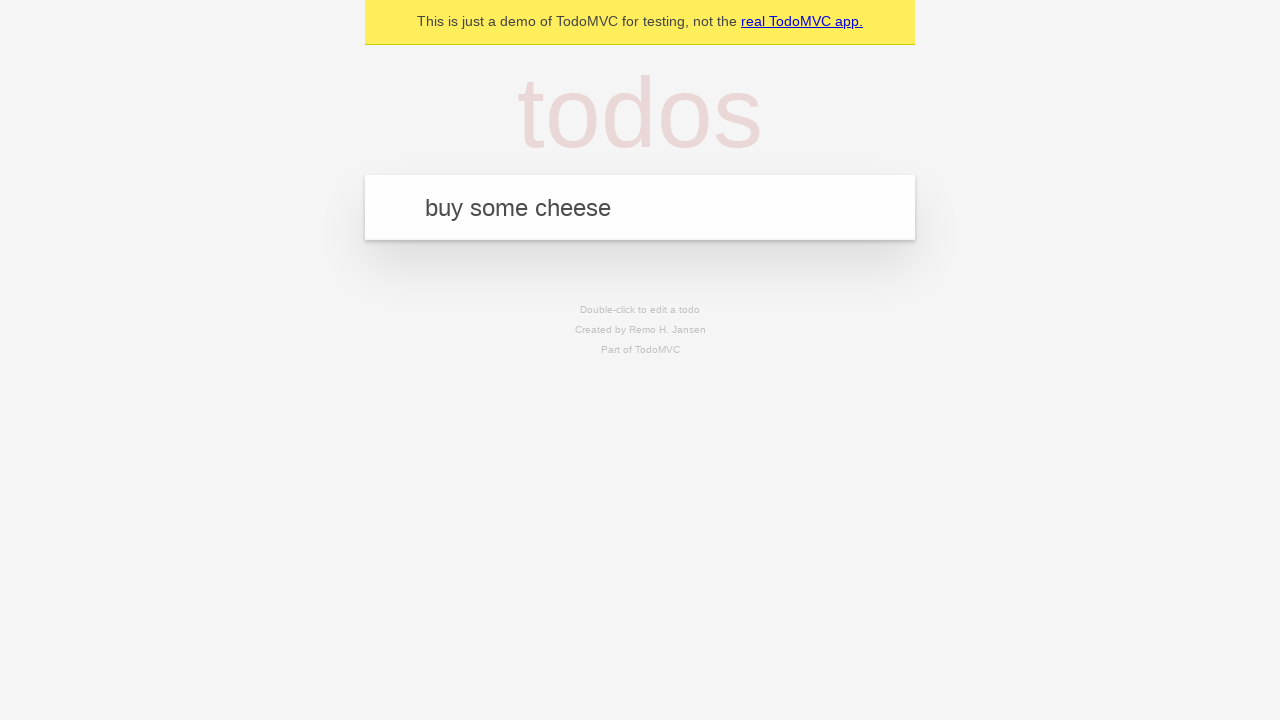

Pressed Enter to create first todo item on .new-todo
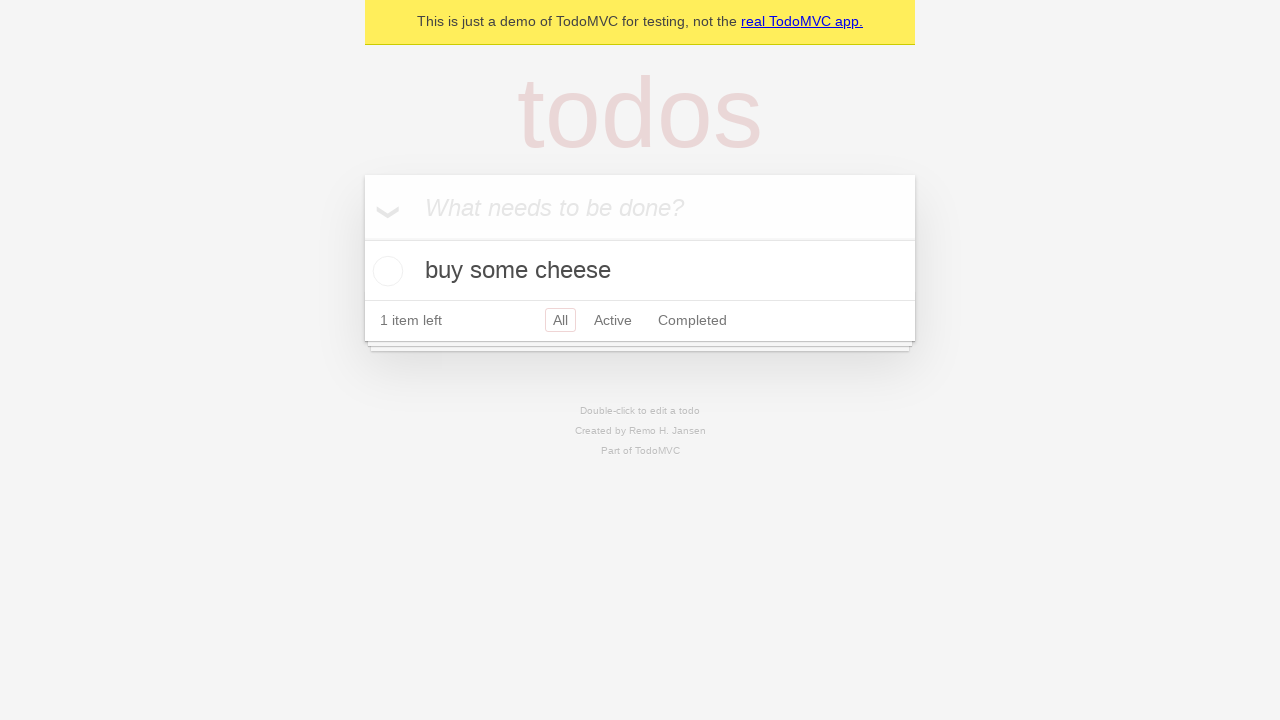

Filled new todo input with 'feed the cat' on .new-todo
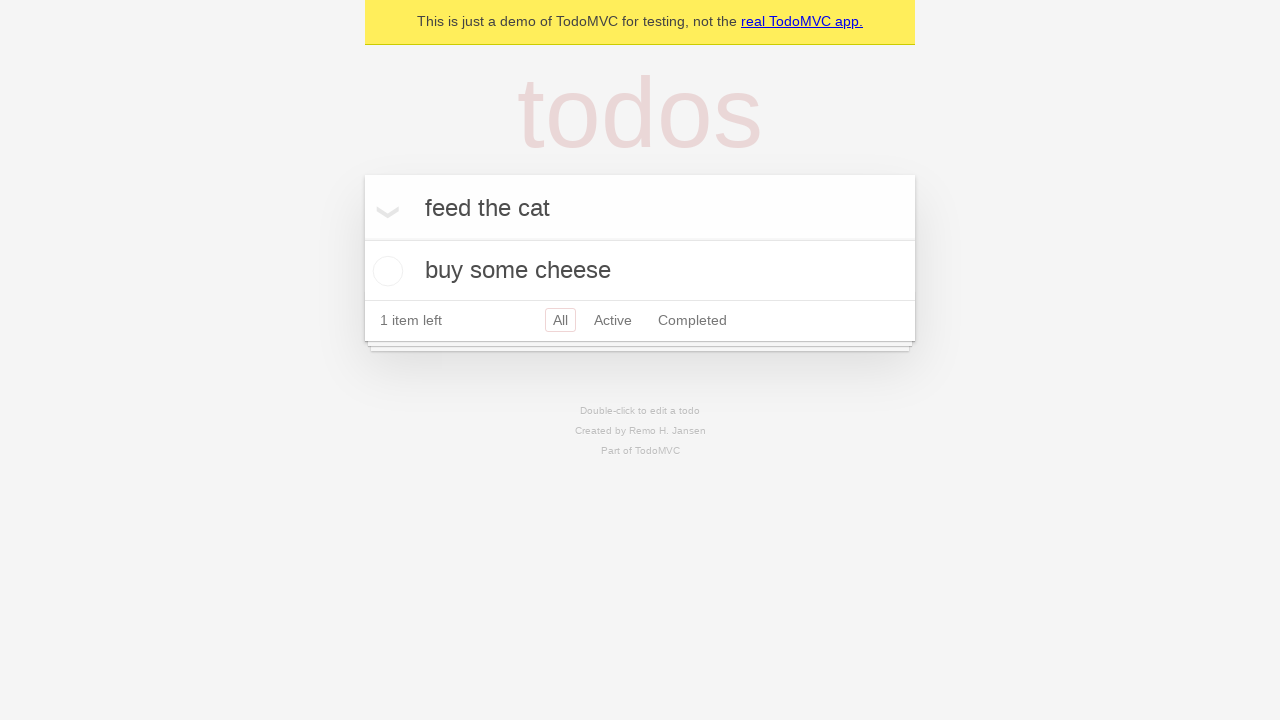

Pressed Enter to create second todo item on .new-todo
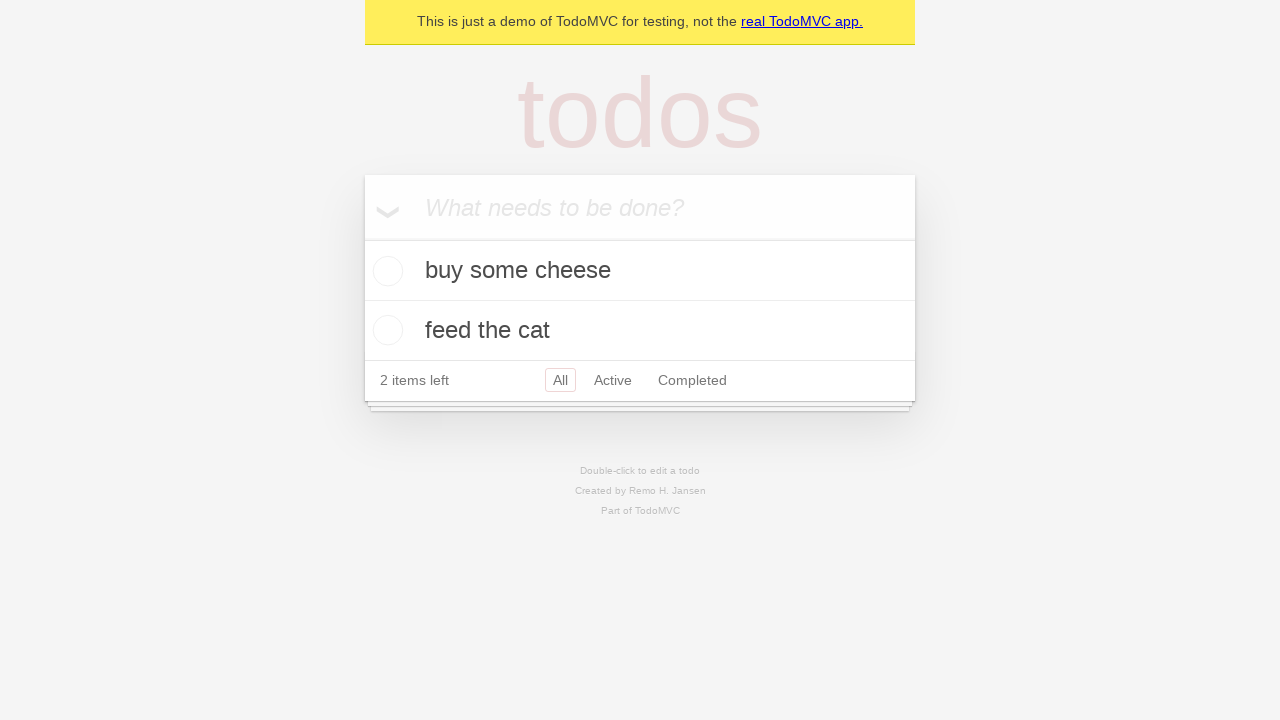

Selected first todo item
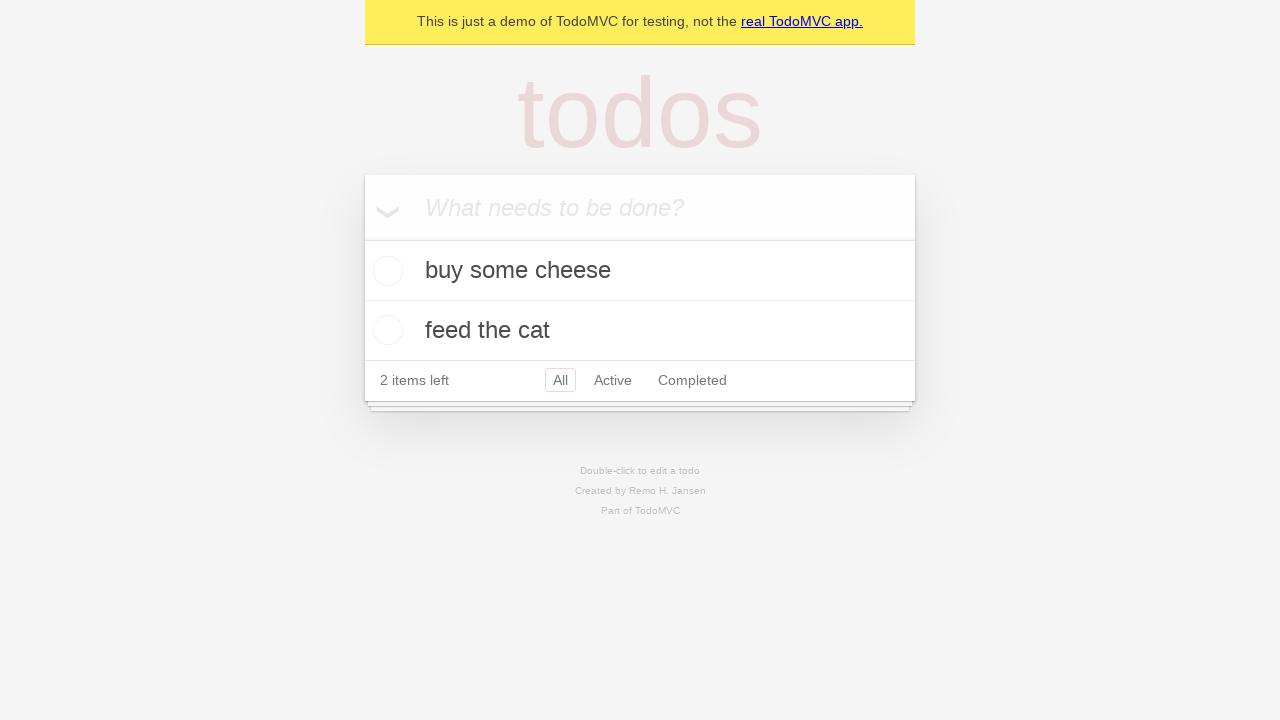

Checked first todo item toggle to mark as complete at (385, 271) on .todo-list li >> nth=0 >> .toggle
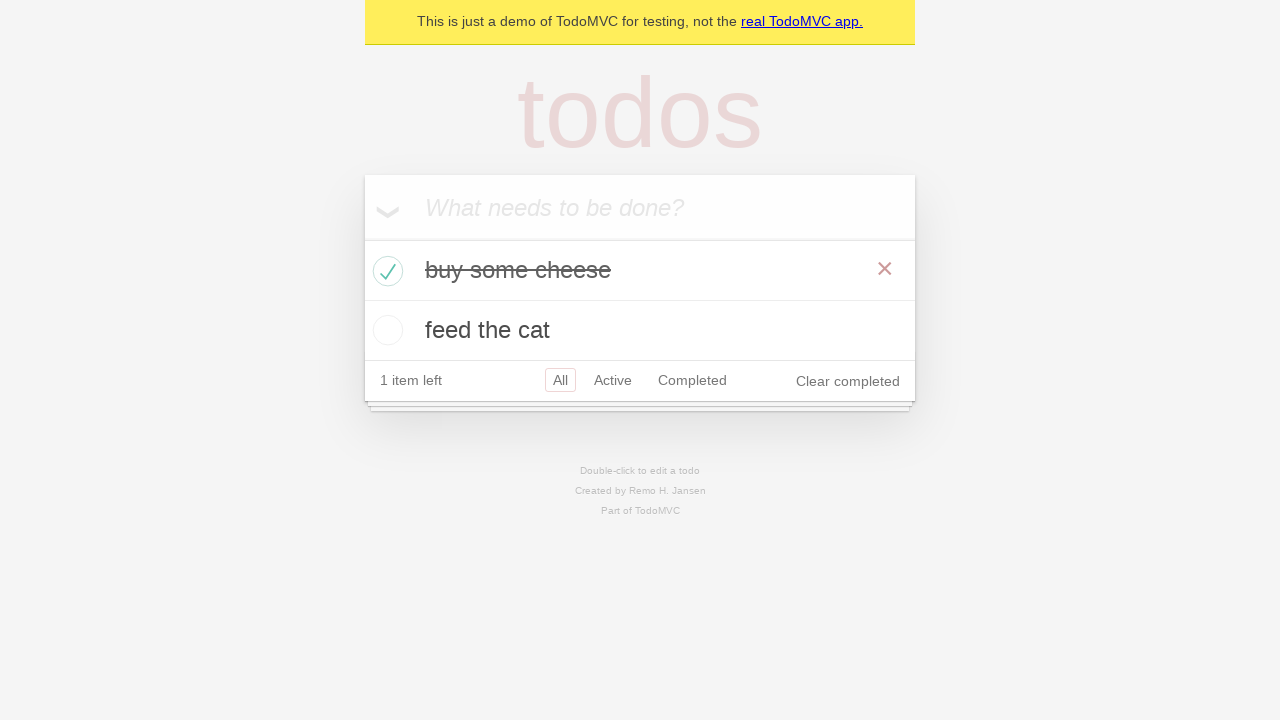

Unchecked first todo item toggle to mark as incomplete at (385, 271) on .todo-list li >> nth=0 >> .toggle
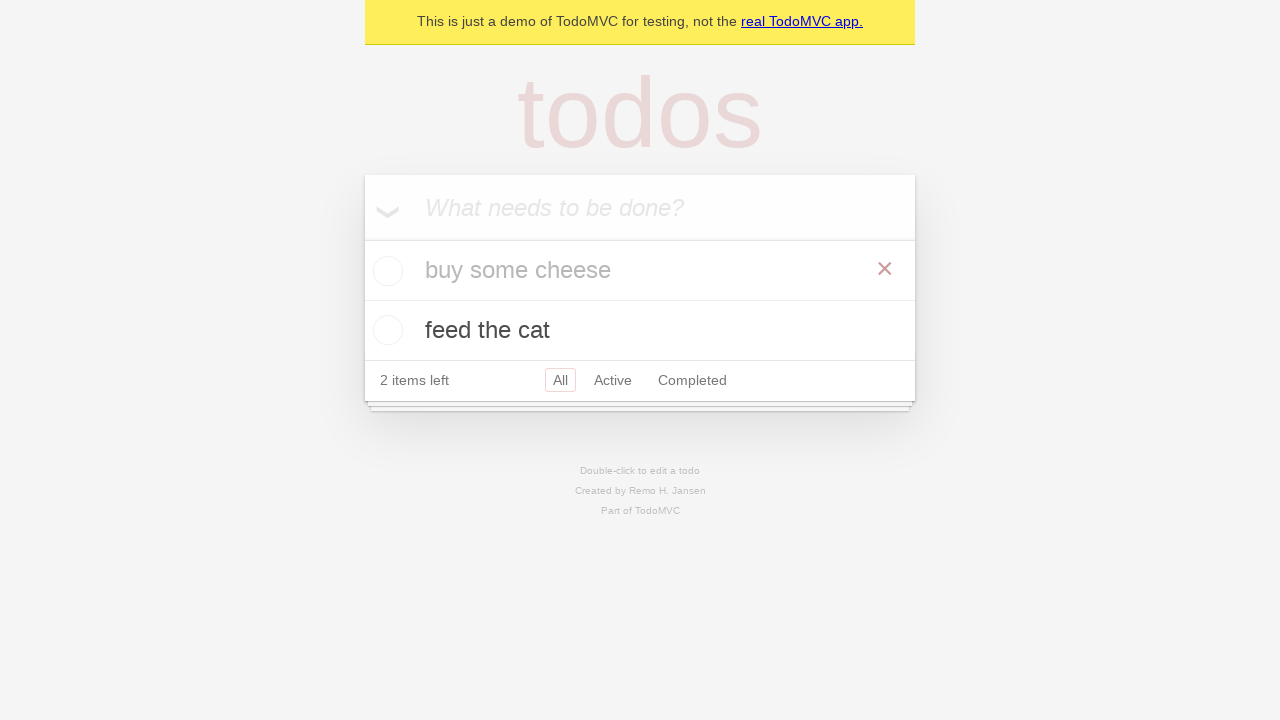

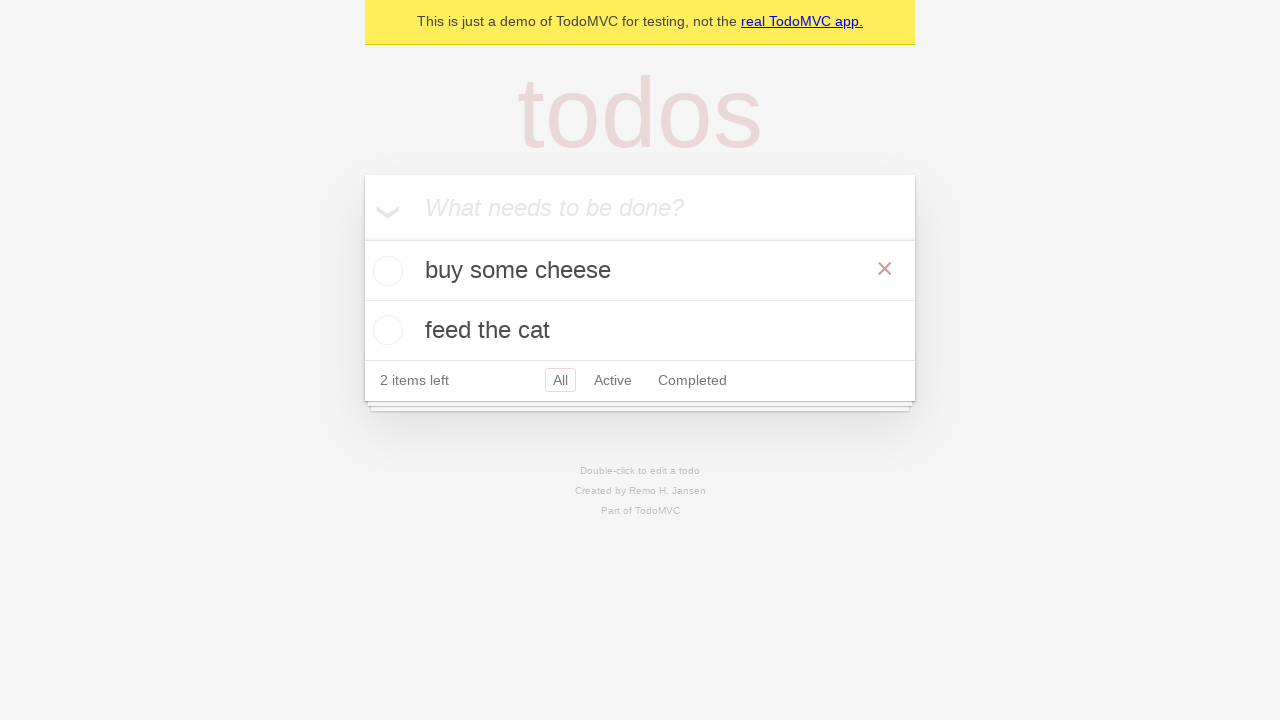